Tests horizontal scrolling functionality by scrolling left on a dashboard page using JavaScript execution

Starting URL: https://dashboards.handmadeinteractive.com/jasonlove/

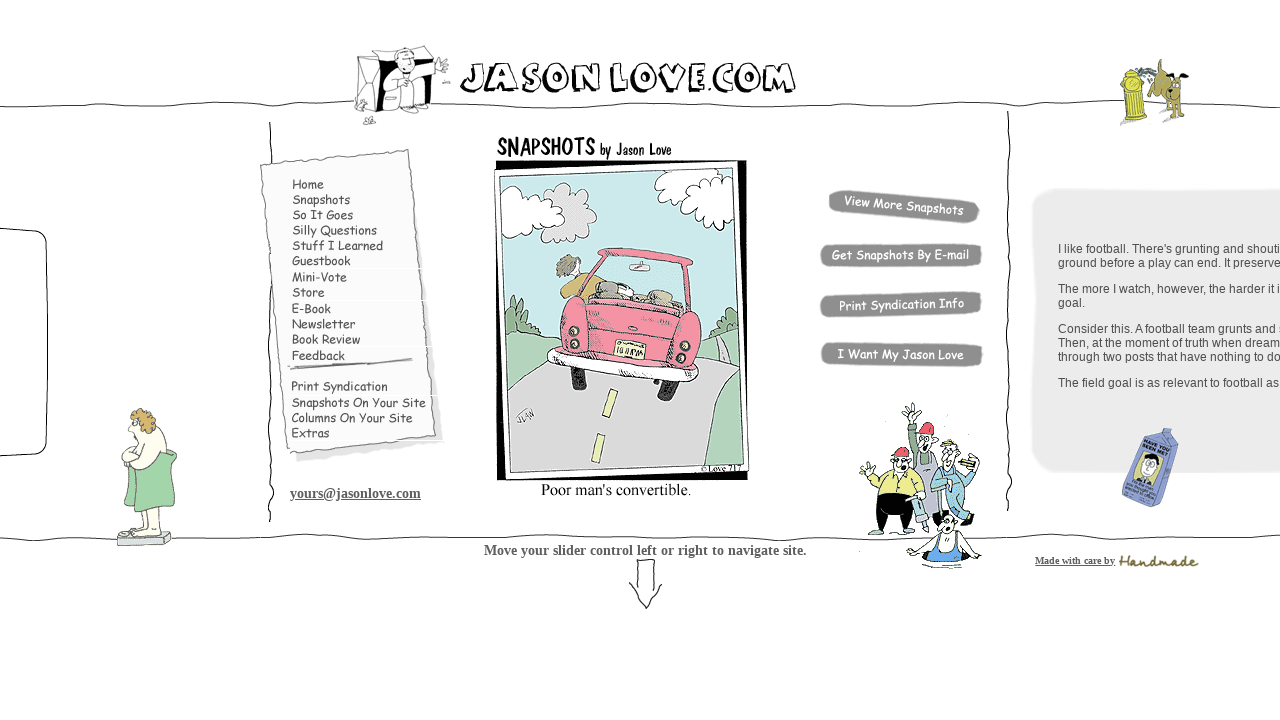

Waited for page to load (networkidle)
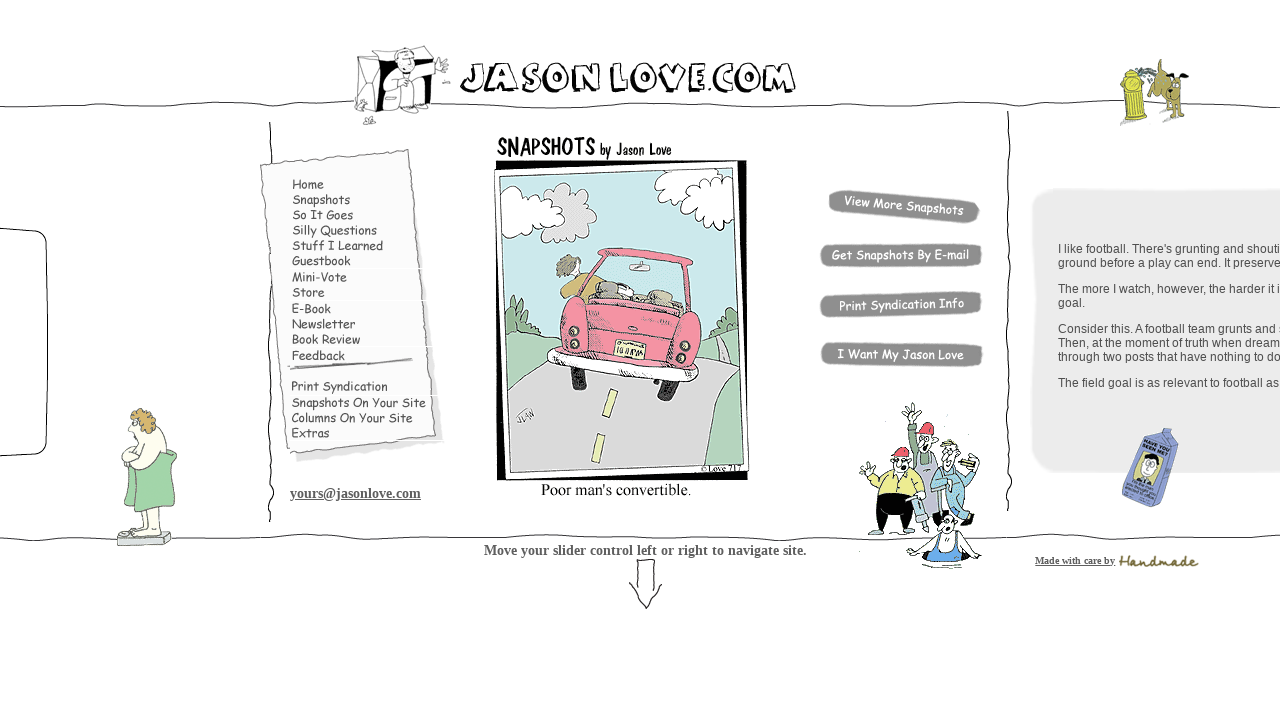

Scrolled left 5000 pixels using JavaScript
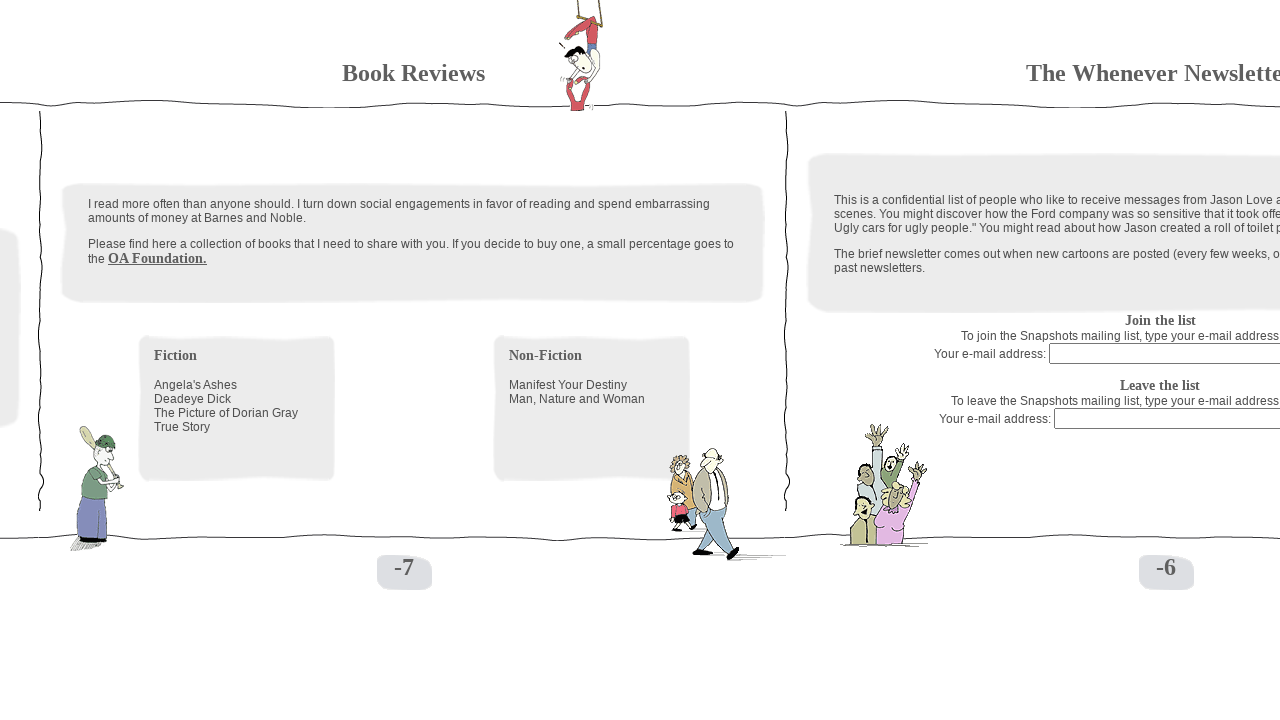

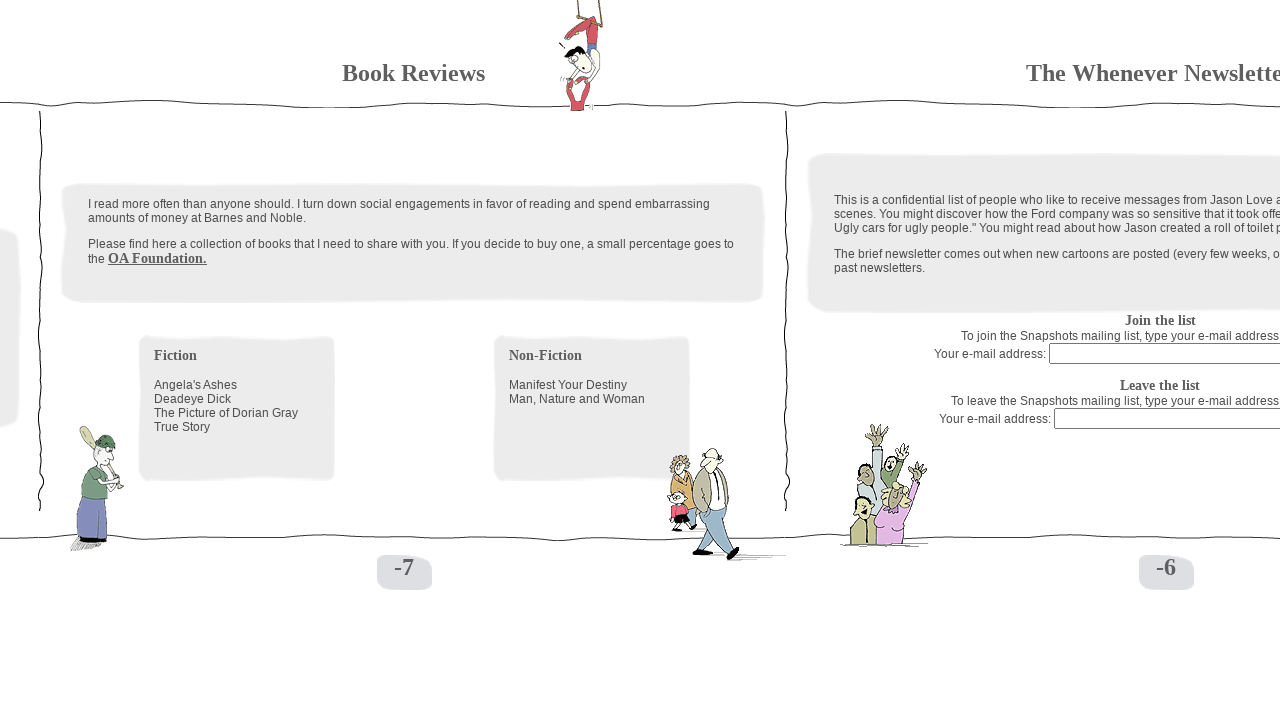